Tests window handling by clicking a link that opens a new window and switching to it to verify the content

Starting URL: https://the-internet.herokuapp.com/windows

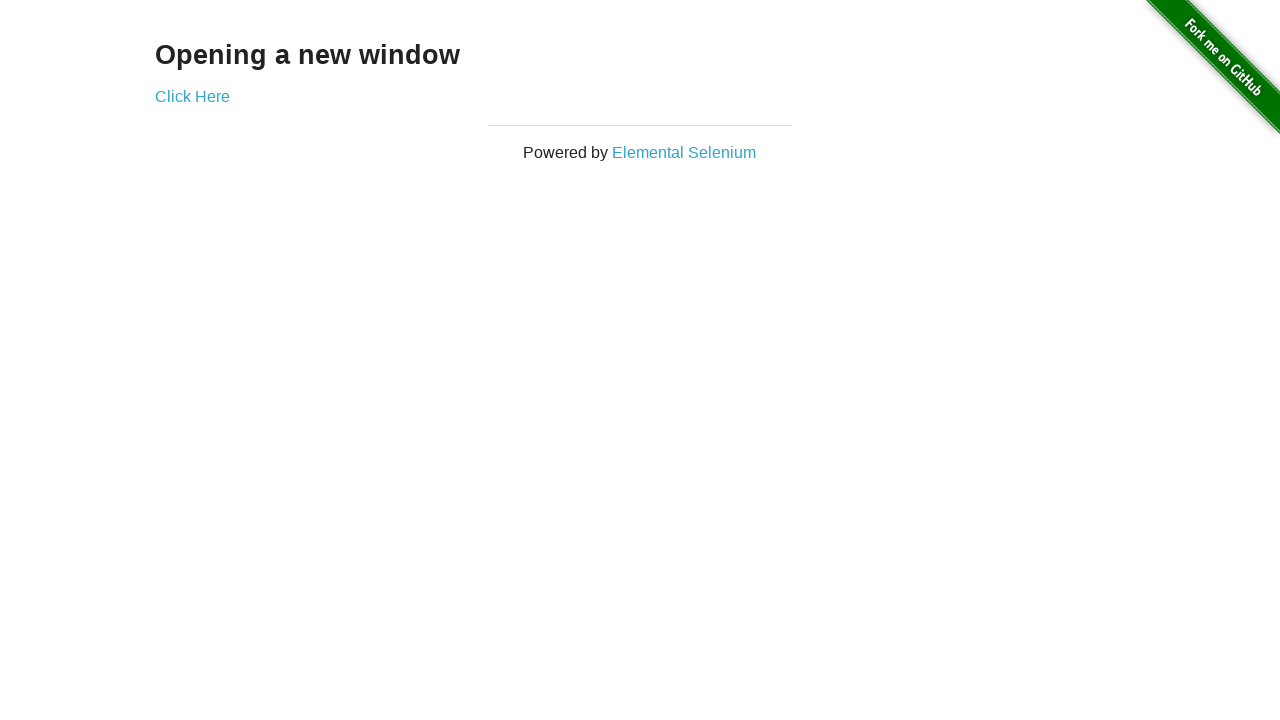

Clicked link to open new window at (192, 96) on #content > div > a
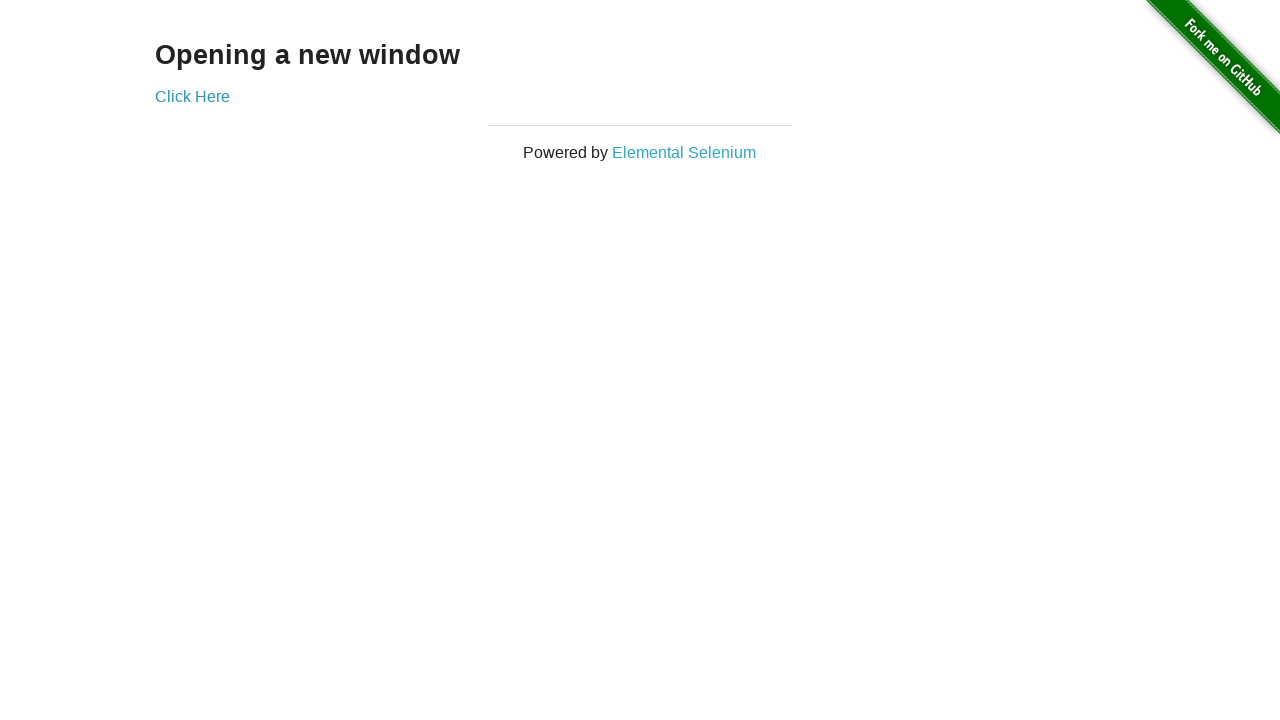

Clicked link and new page was created at (192, 96) on #content > div > a
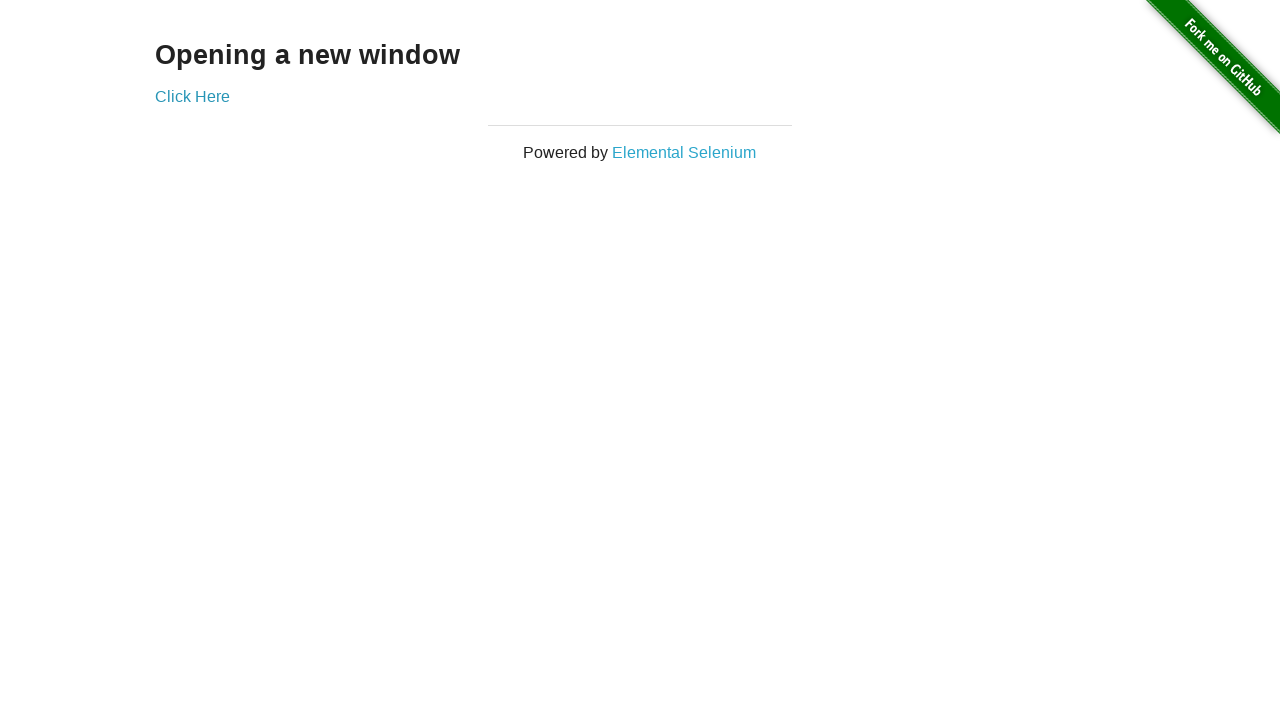

Switched to new window/tab
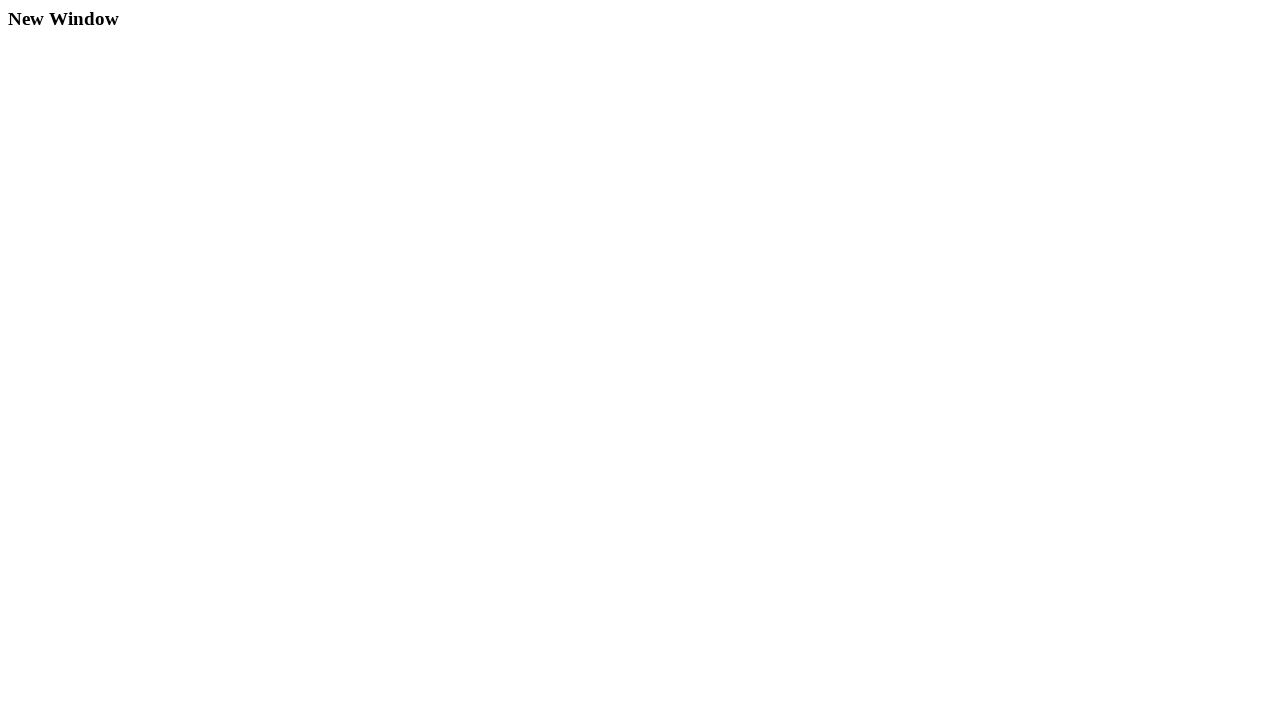

New page heading element loaded
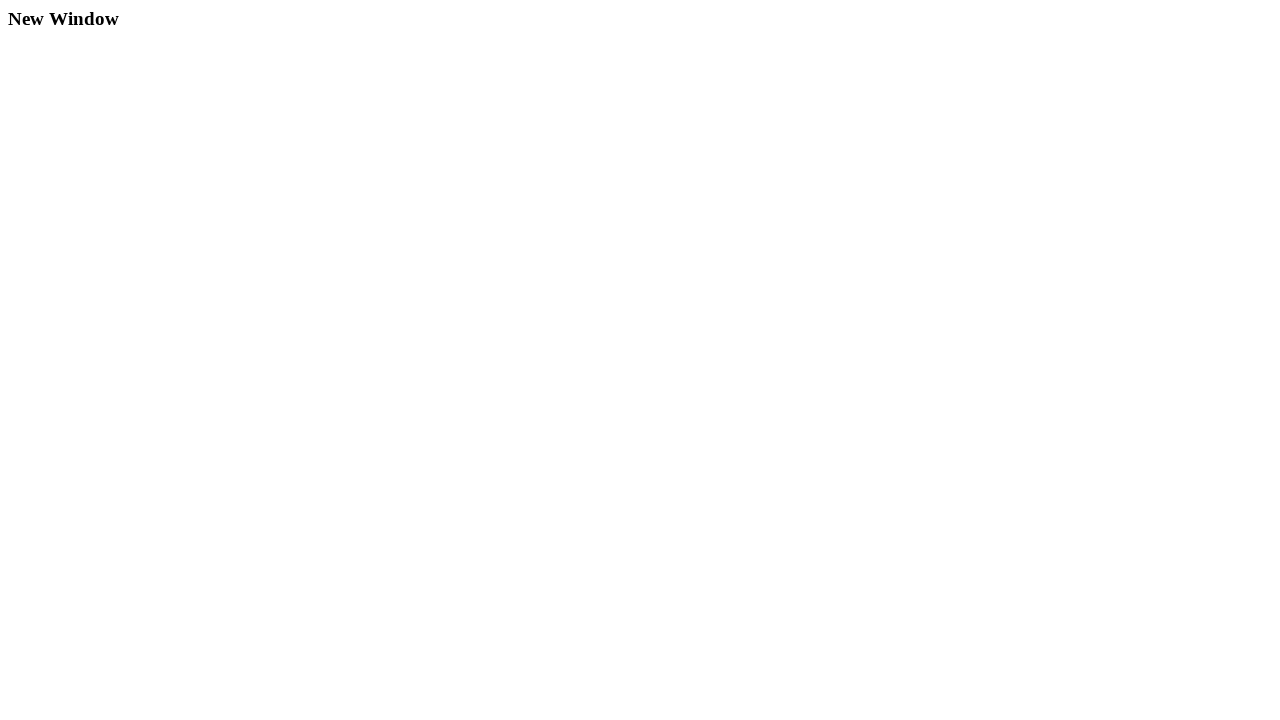

Verified 'New Window' heading text in new page
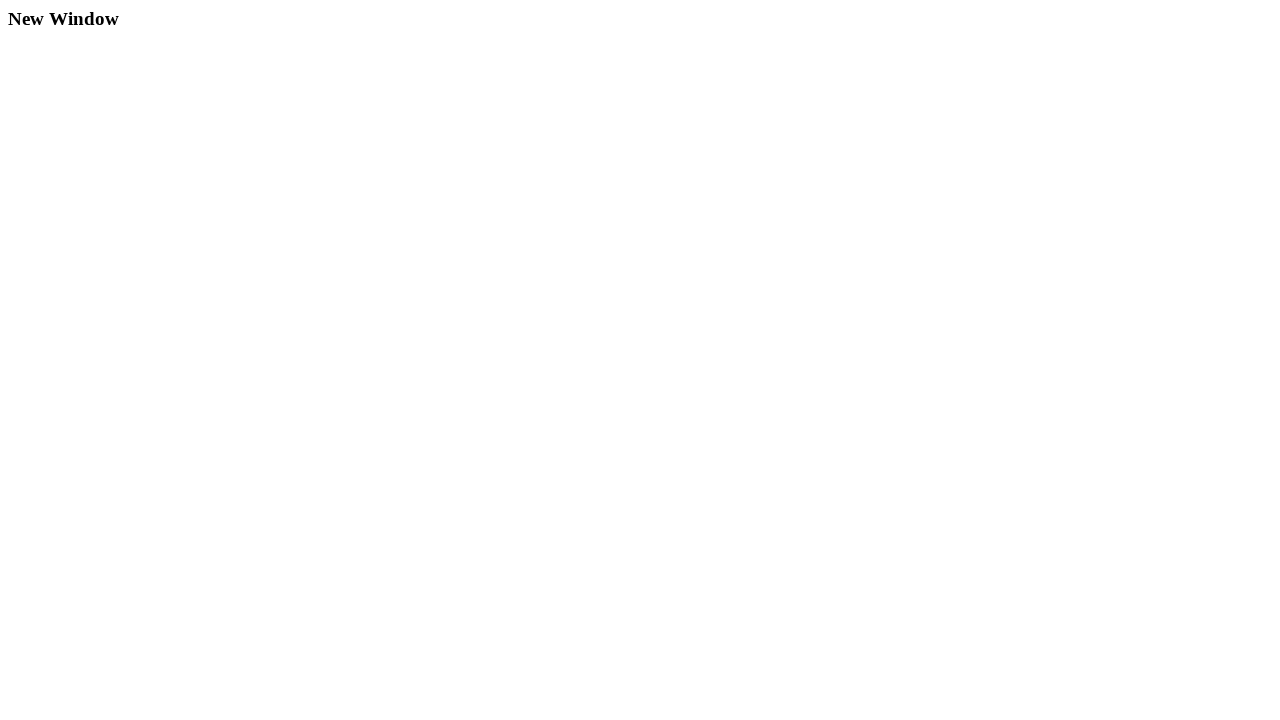

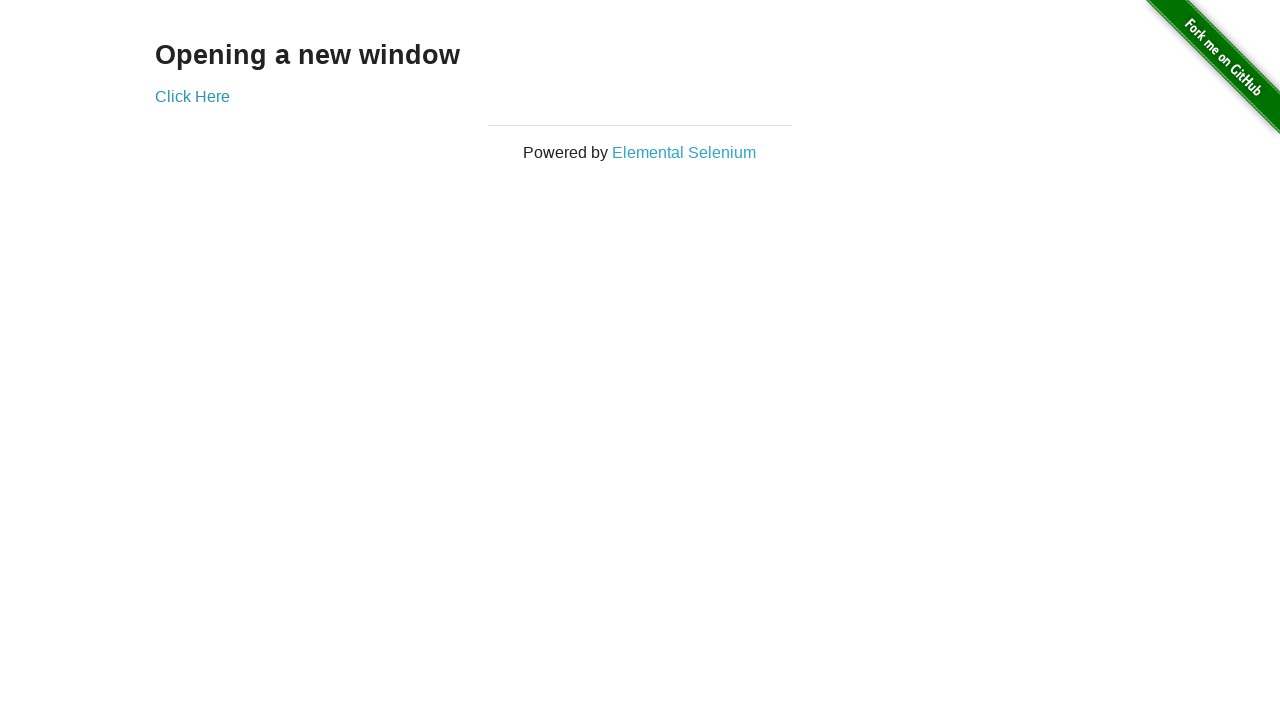